Tests dropdown functionality by navigating to dropdown page and clicking the dropdown

Starting URL: https://the-internet.herokuapp.com/

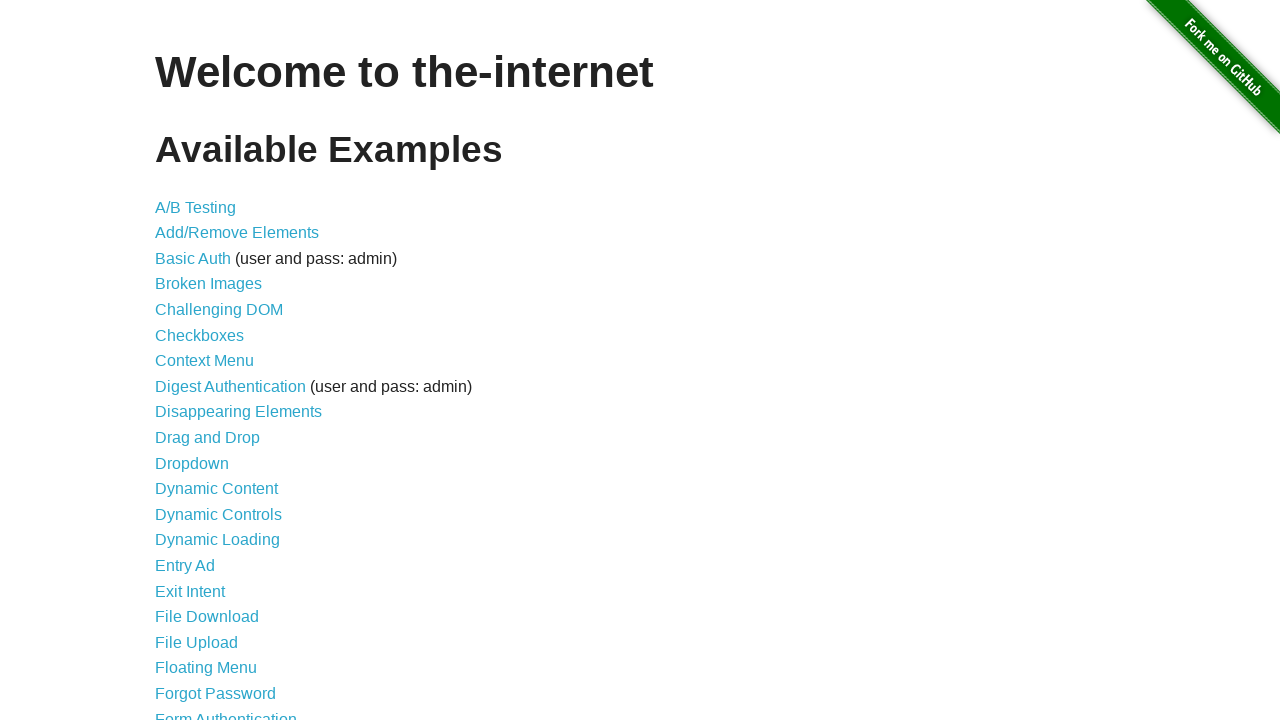

Clicked on Dropdown link in navigation menu at (192, 463) on xpath=//*[@id="content"]/ul/li[11]/a
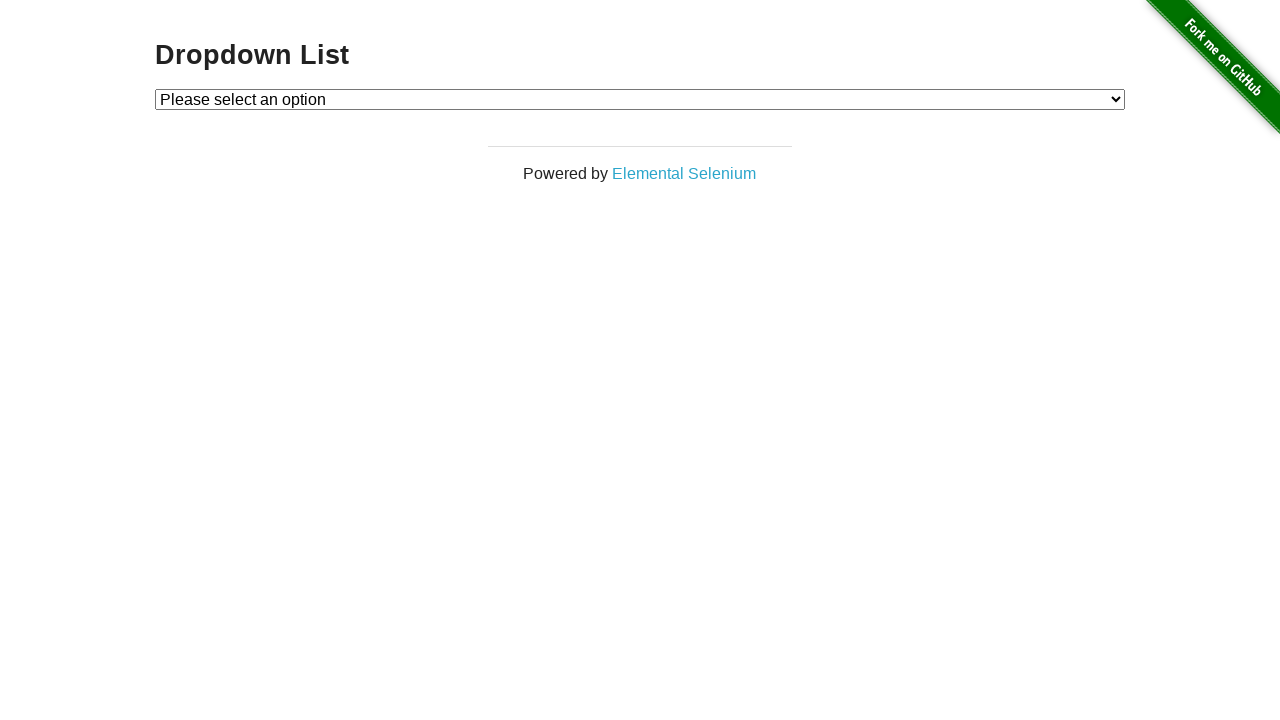

Waited 5 seconds for dropdown page to load
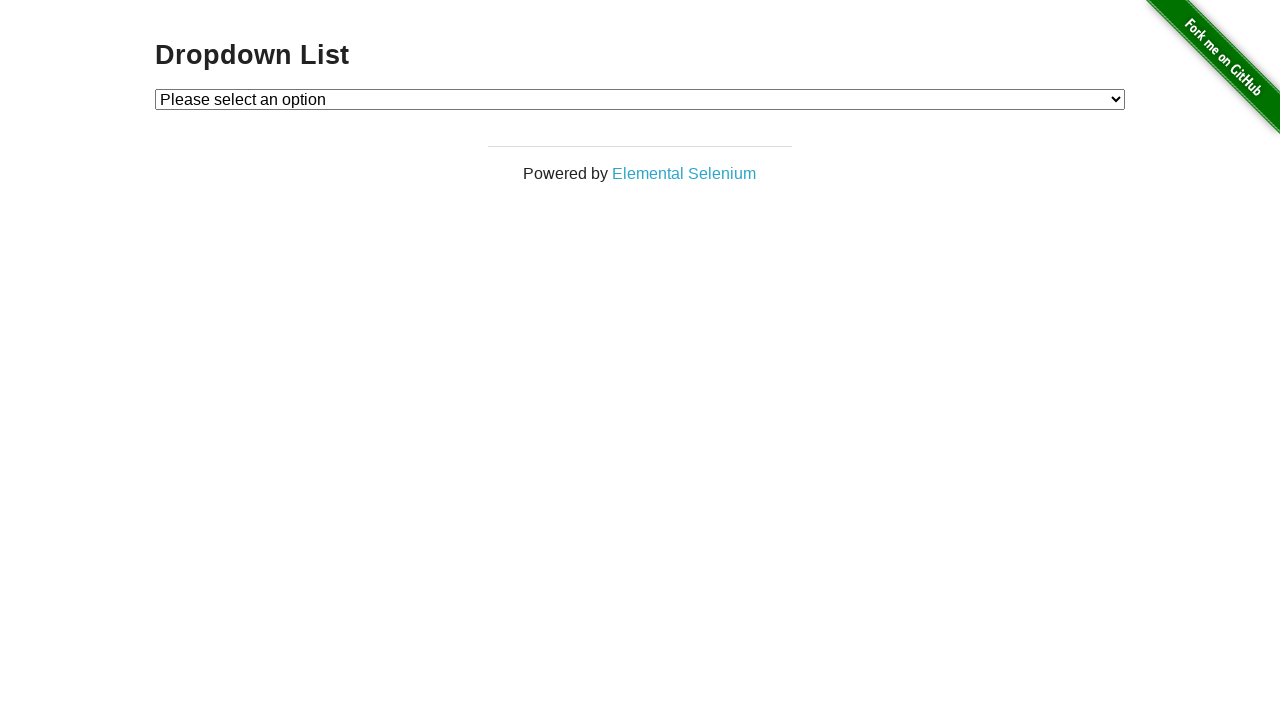

Clicked on the dropdown element at (640, 99) on xpath=//*[@id="dropdown"]
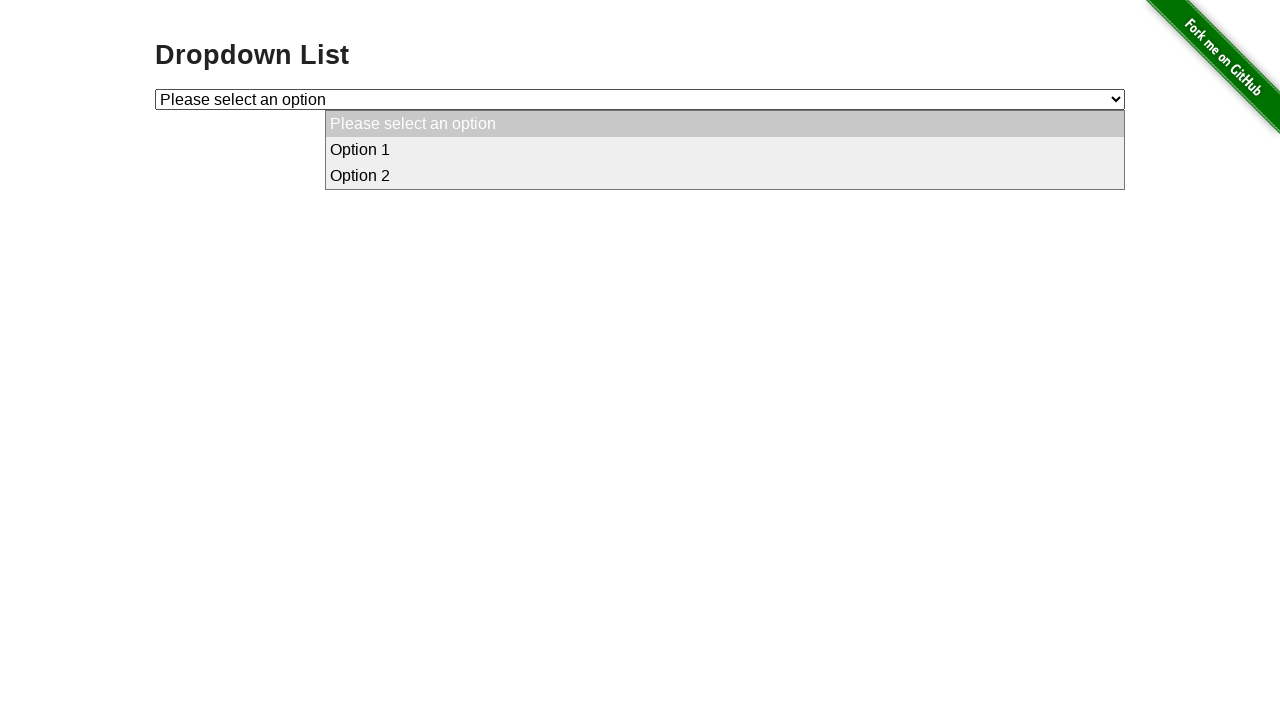

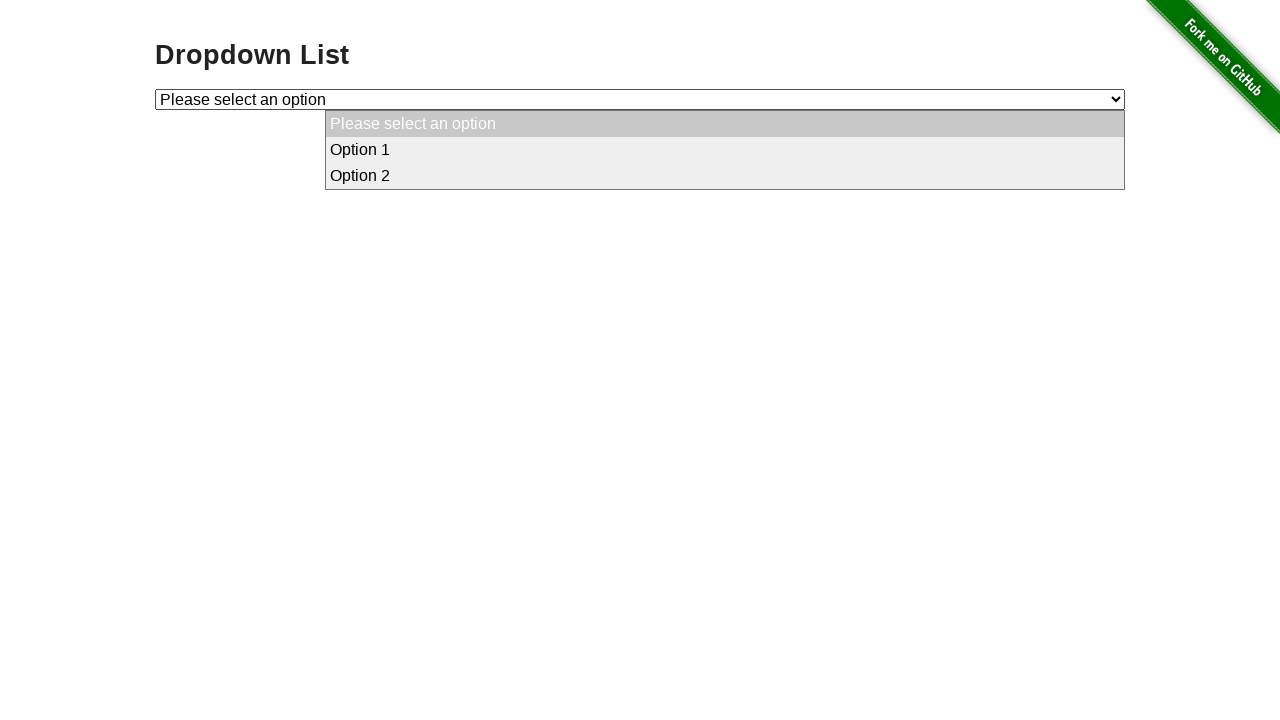